Tests opening new browser tabs and windows programmatically

Starting URL: https://www.w3schools.com/

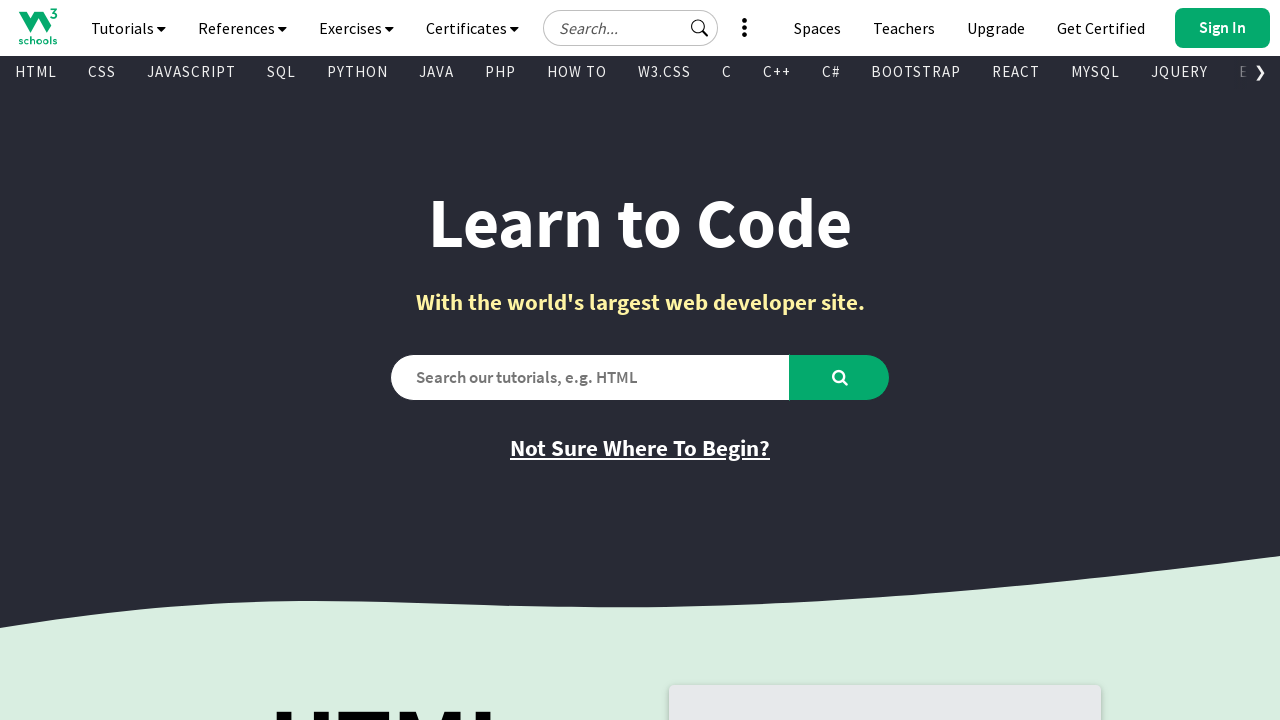

Opened a new browser tab
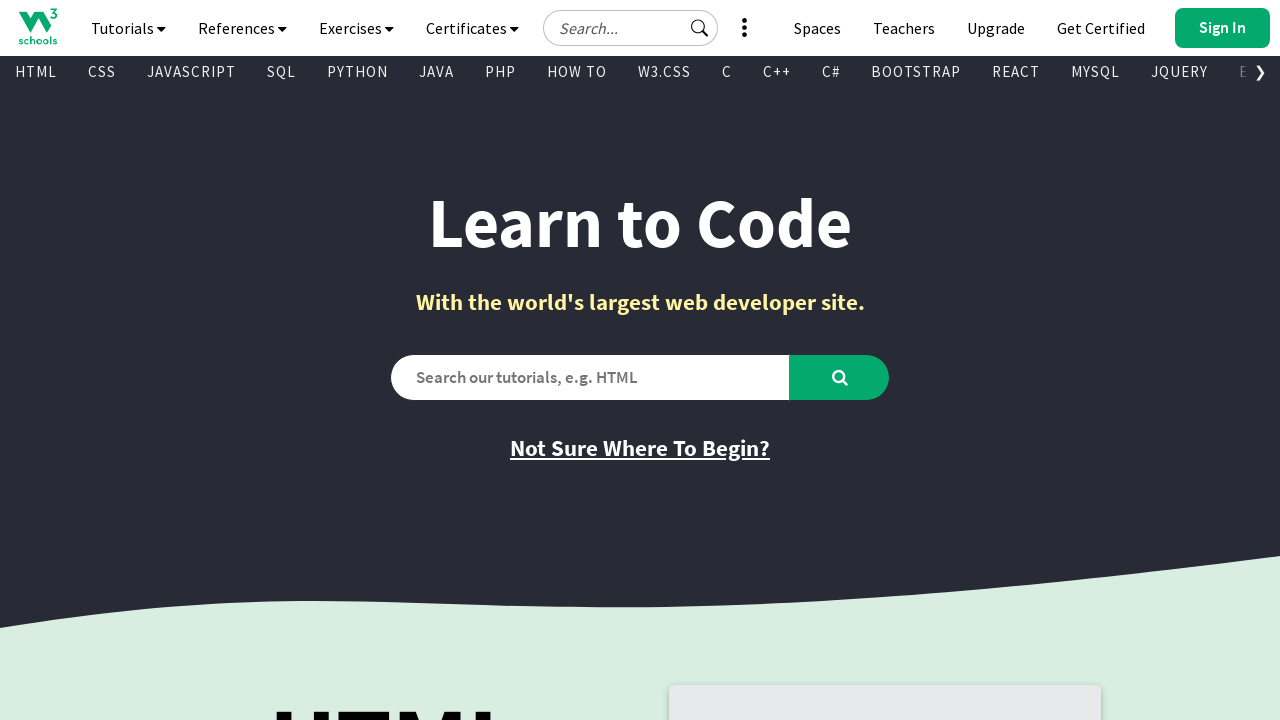

Navigated new tab to https://www.w3schools.com/
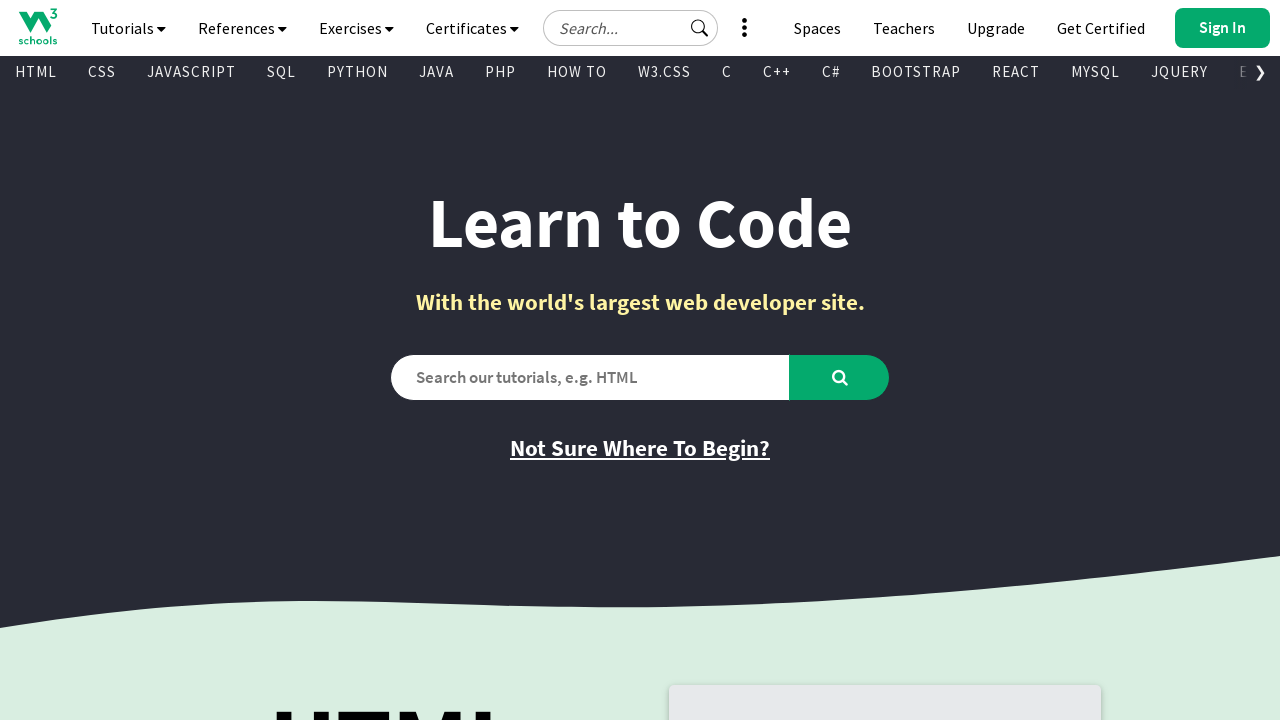

Opened another new browser window
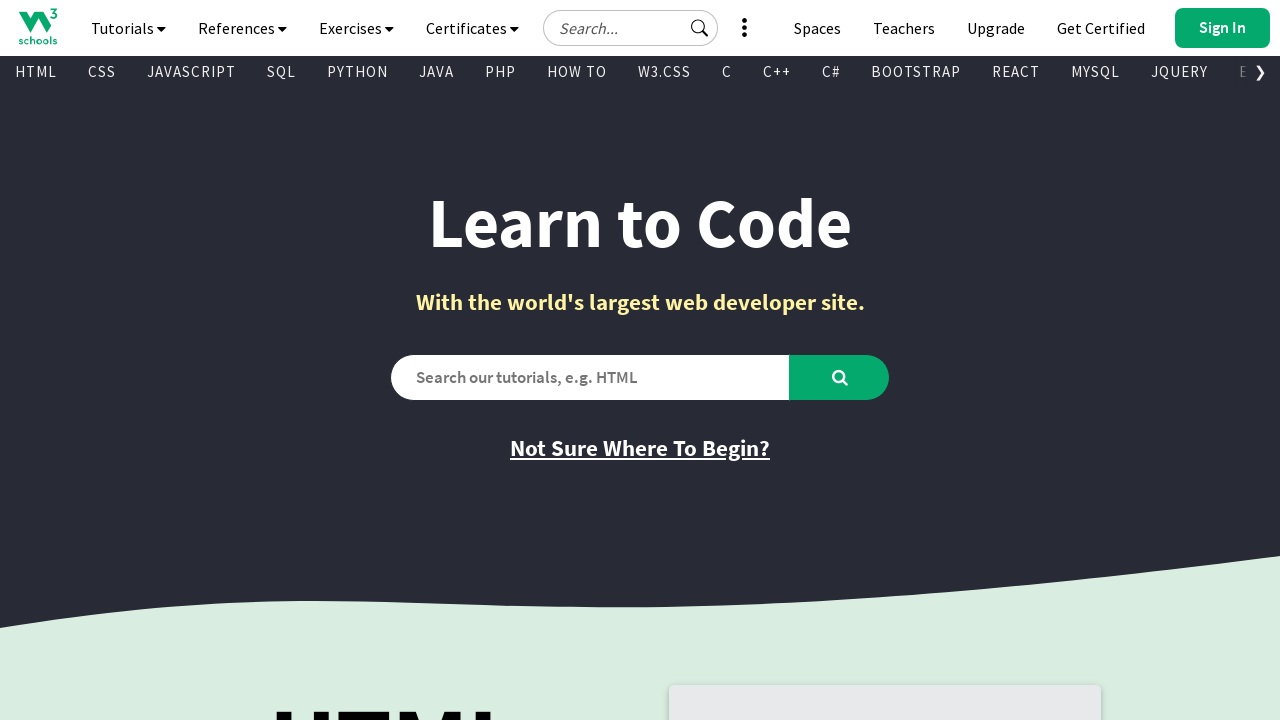

Navigated new window to https://www.w3schools.com/
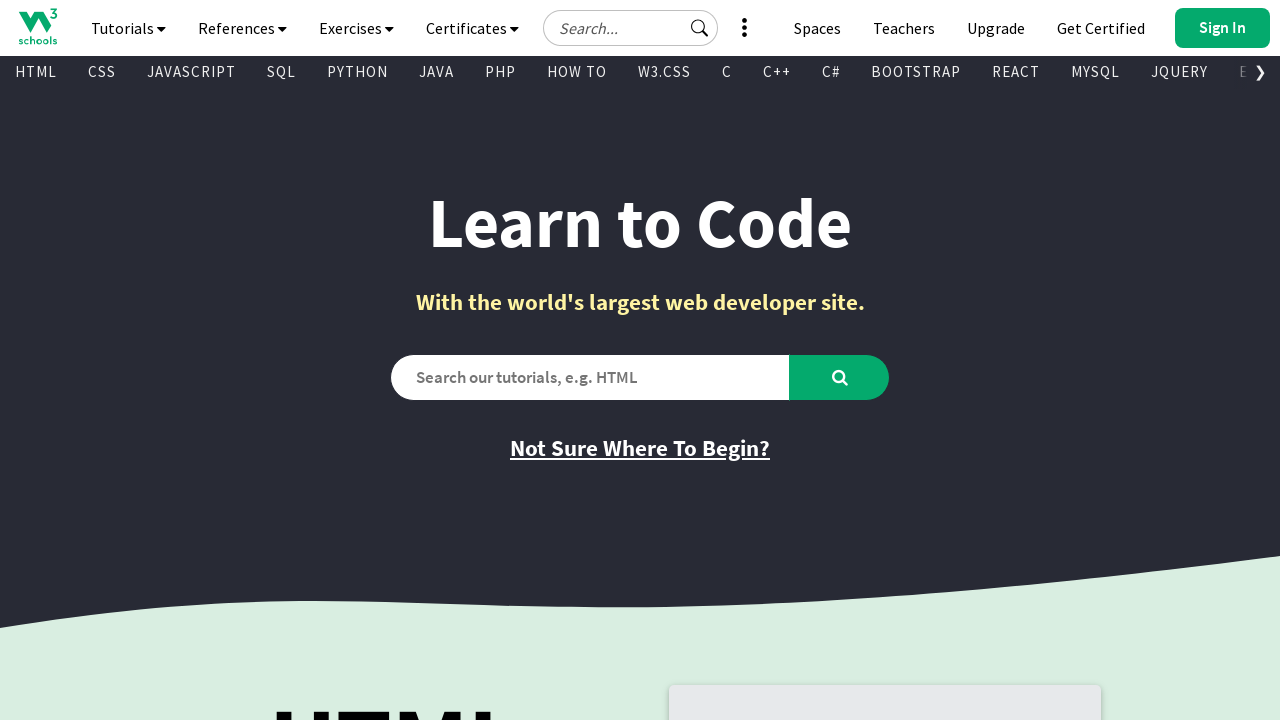

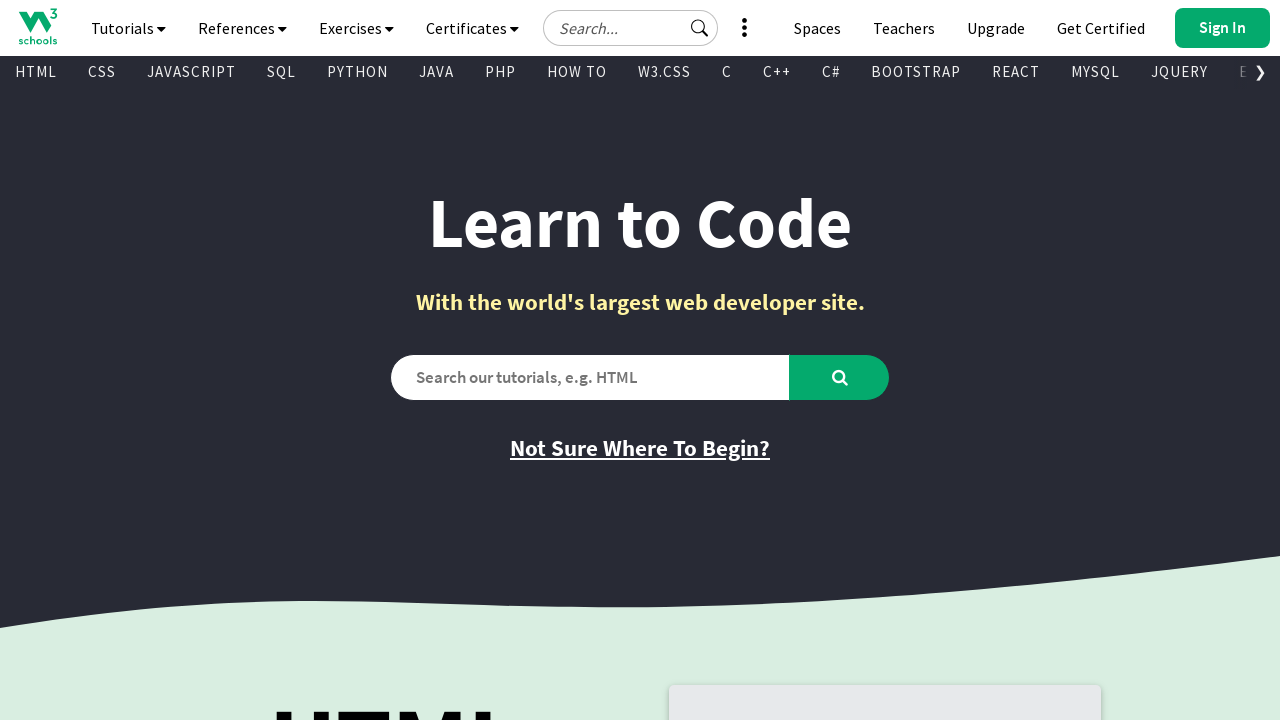